Tests JavaScript Prompt dialog by clicking the prompt button, entering text, accepting it, and verifying the result message displays the entered text.

Starting URL: https://the-internet.herokuapp.com/javascript_alerts

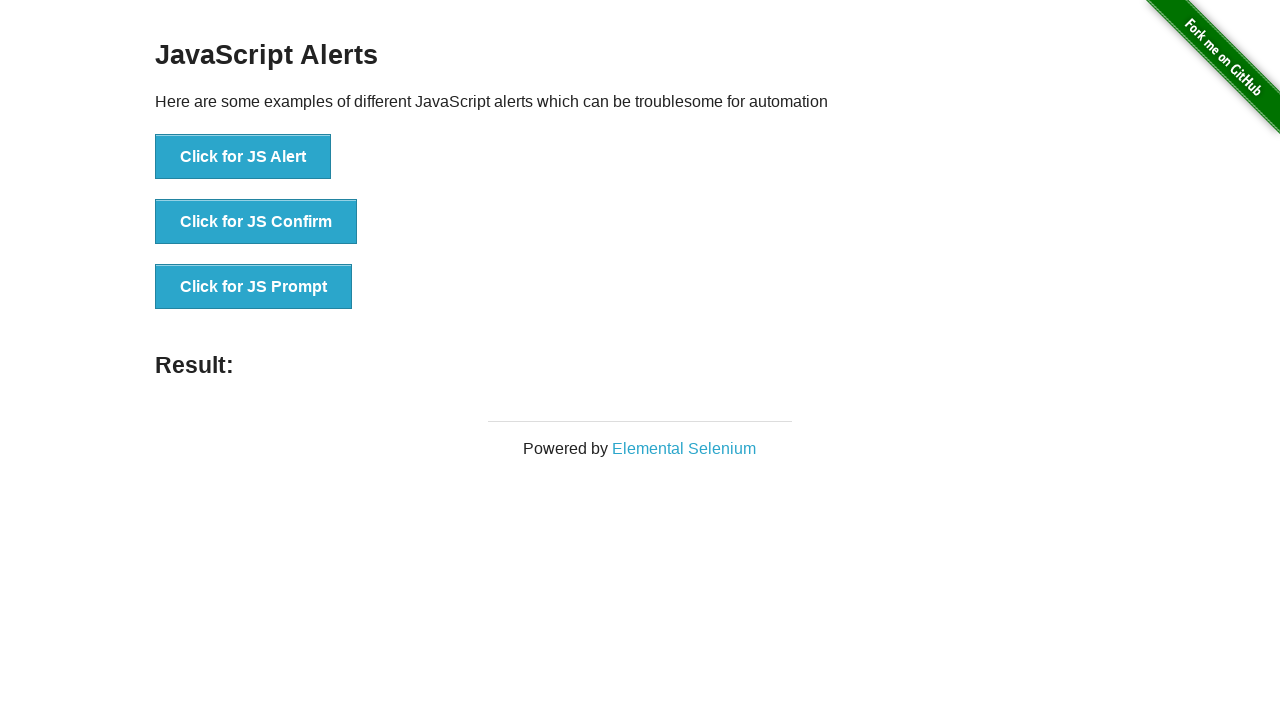

Set up dialog handler to accept prompt with 'automation_test_input'
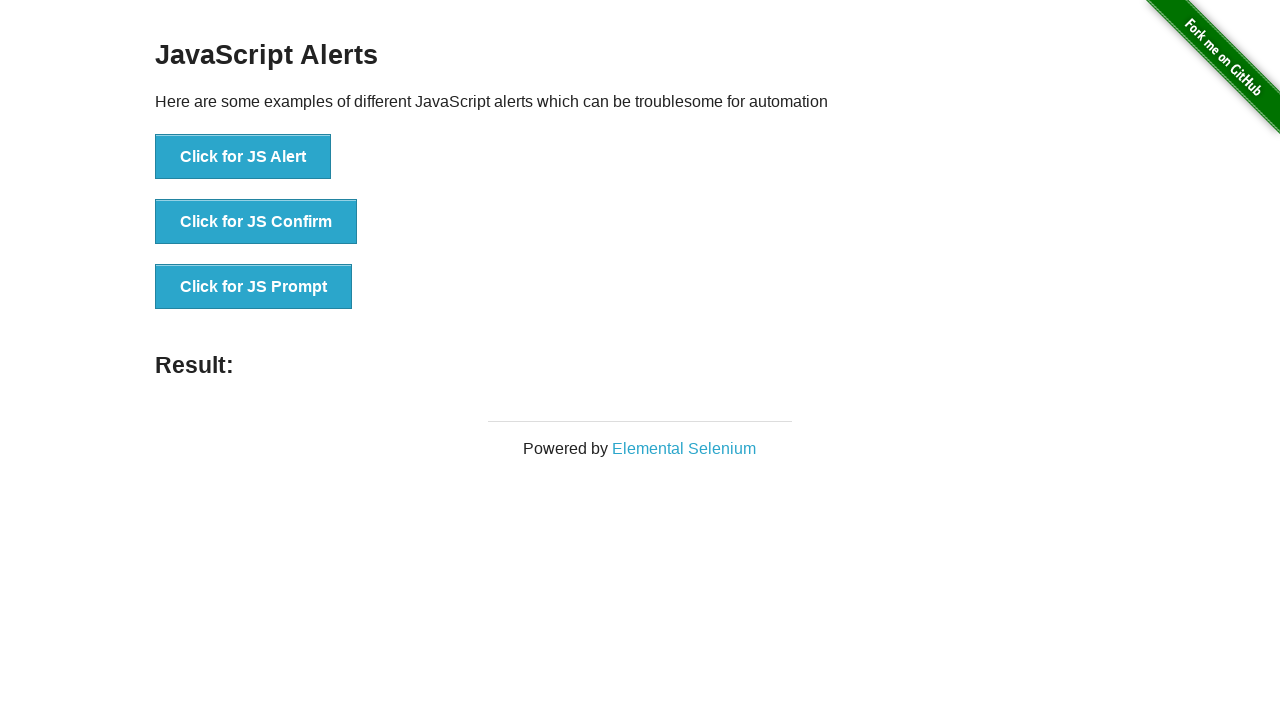

Clicked JavaScript Prompt button at (254, 287) on button[onclick*='jsPrompt']
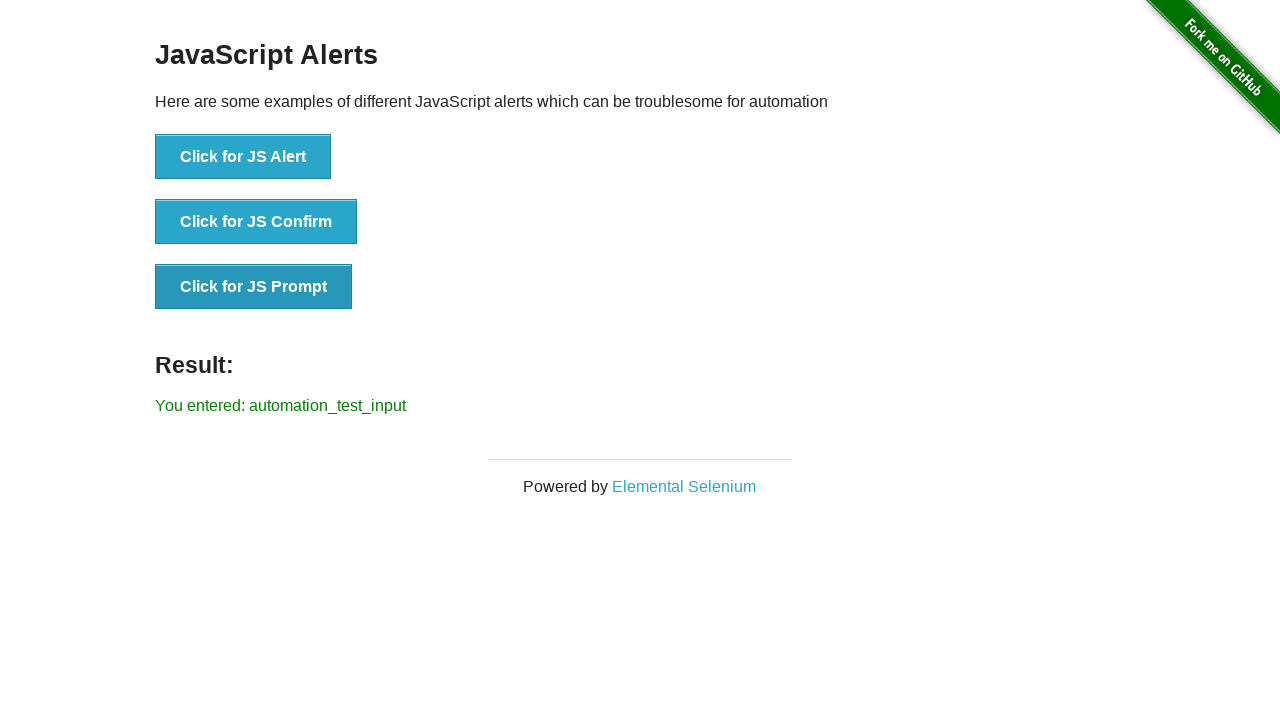

Result message element loaded
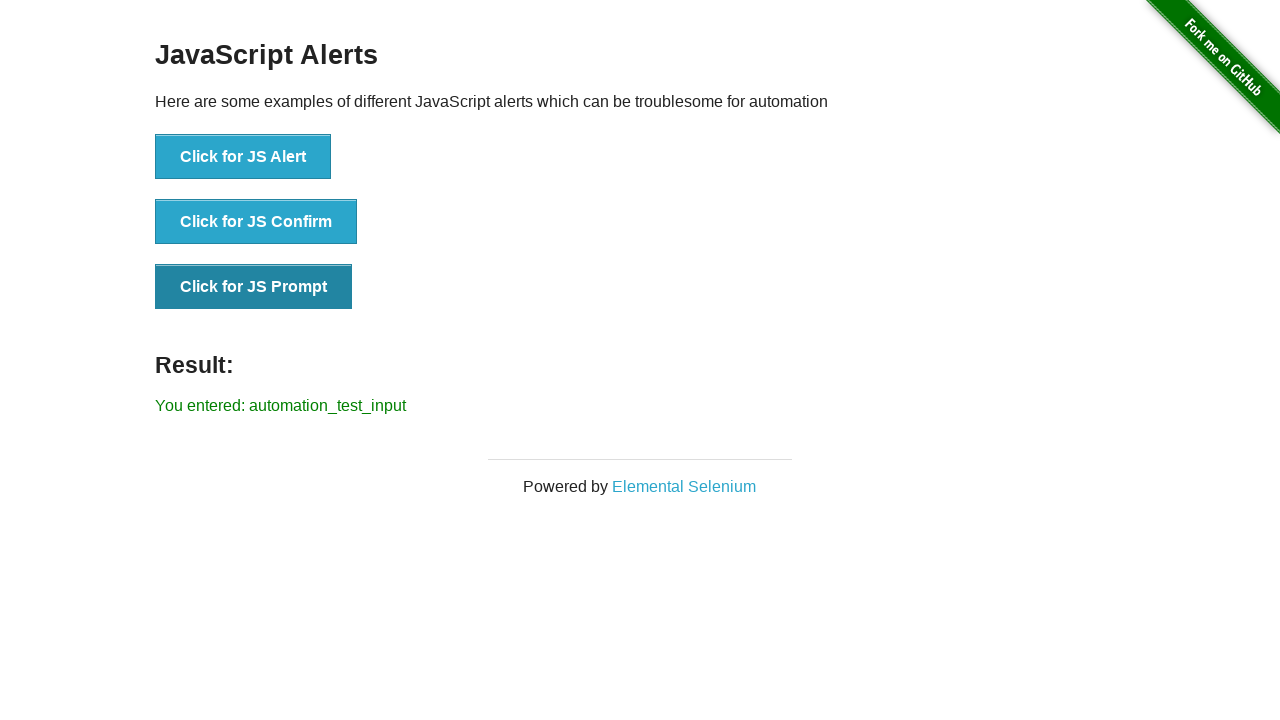

Retrieved result message text
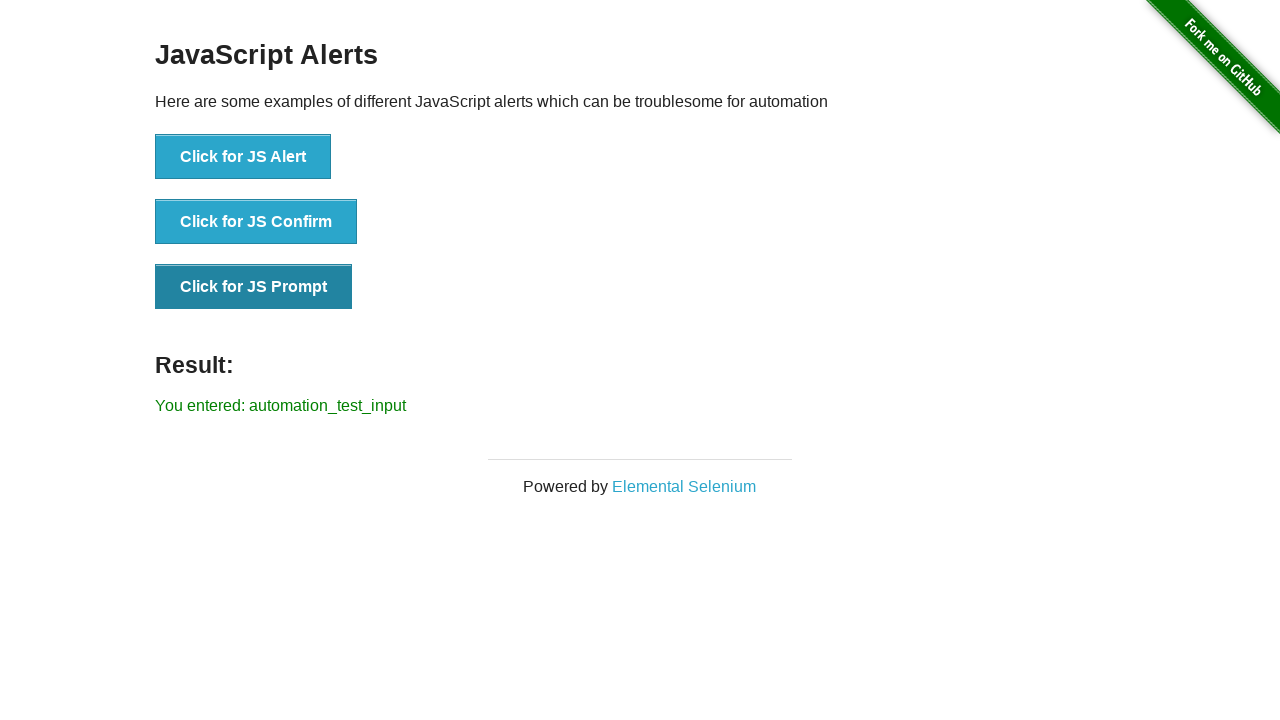

Verified result message contains entered text 'You entered: automation_test_input'
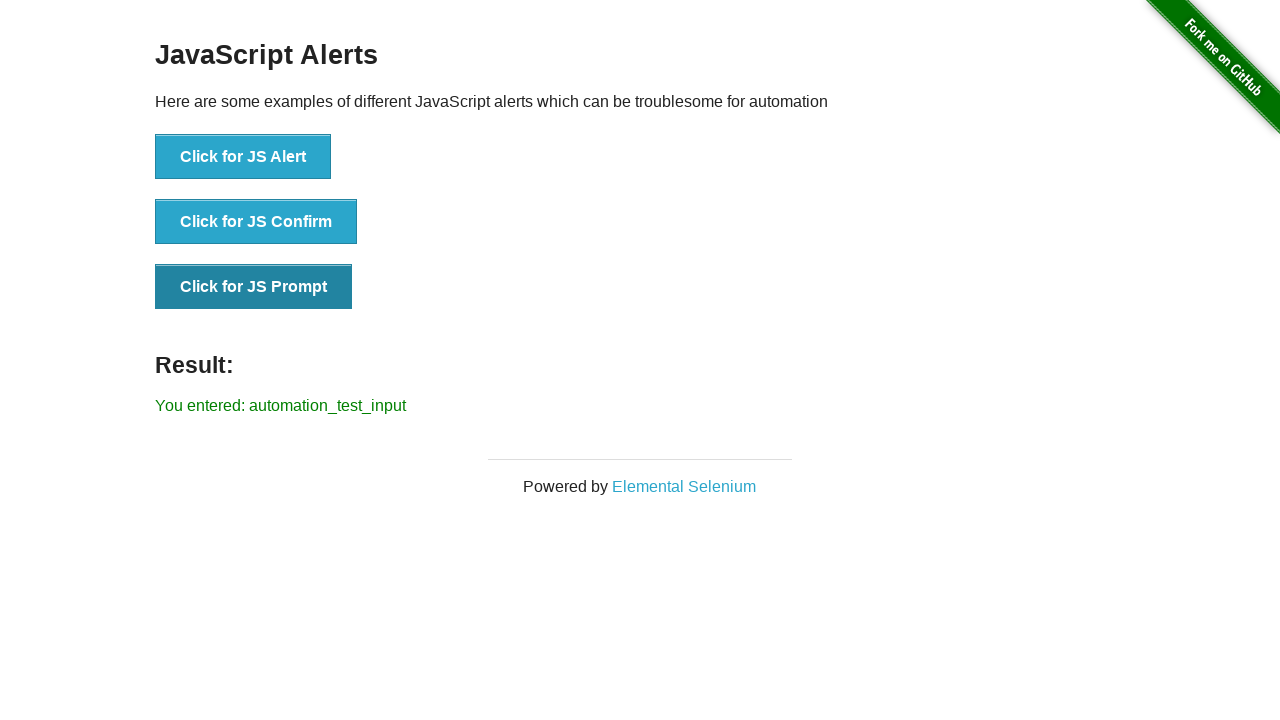

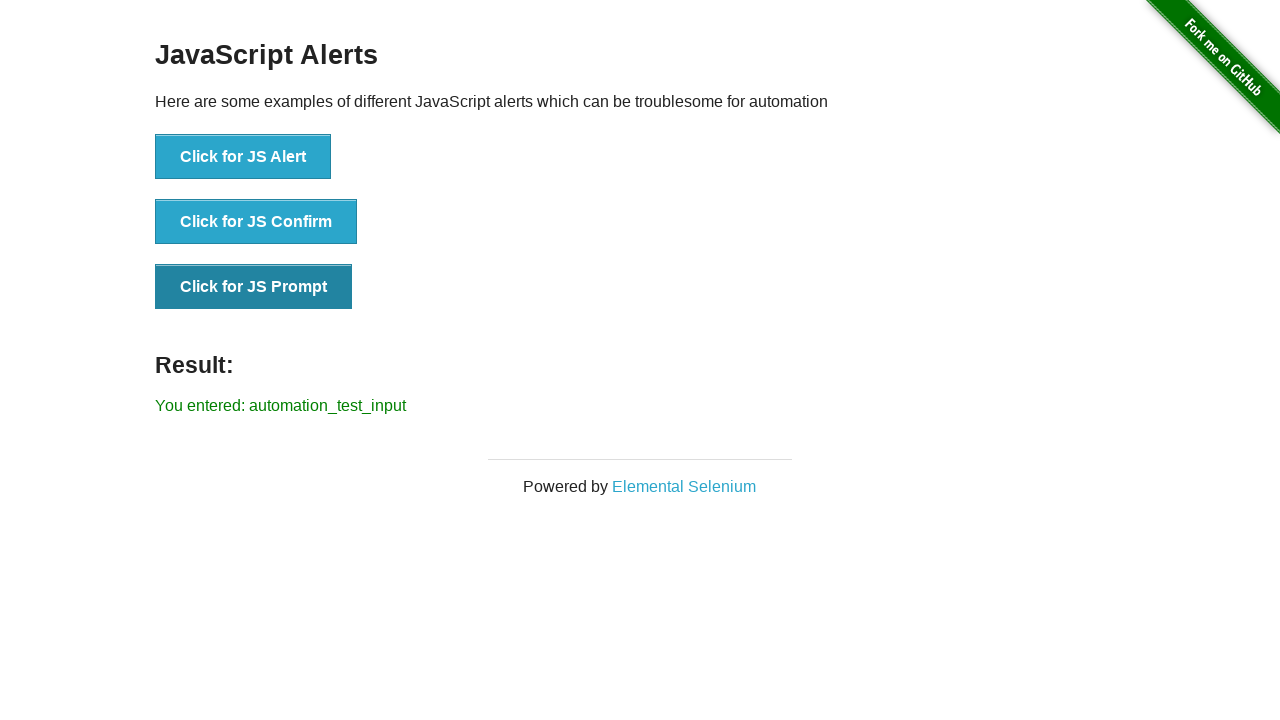